Tests autocomplete functionality by typing a partial search term and using keyboard navigation (arrow keys) to select from the suggestions dropdown

Starting URL: https://www.rahulshettyacademy.com/AutomationPractice/

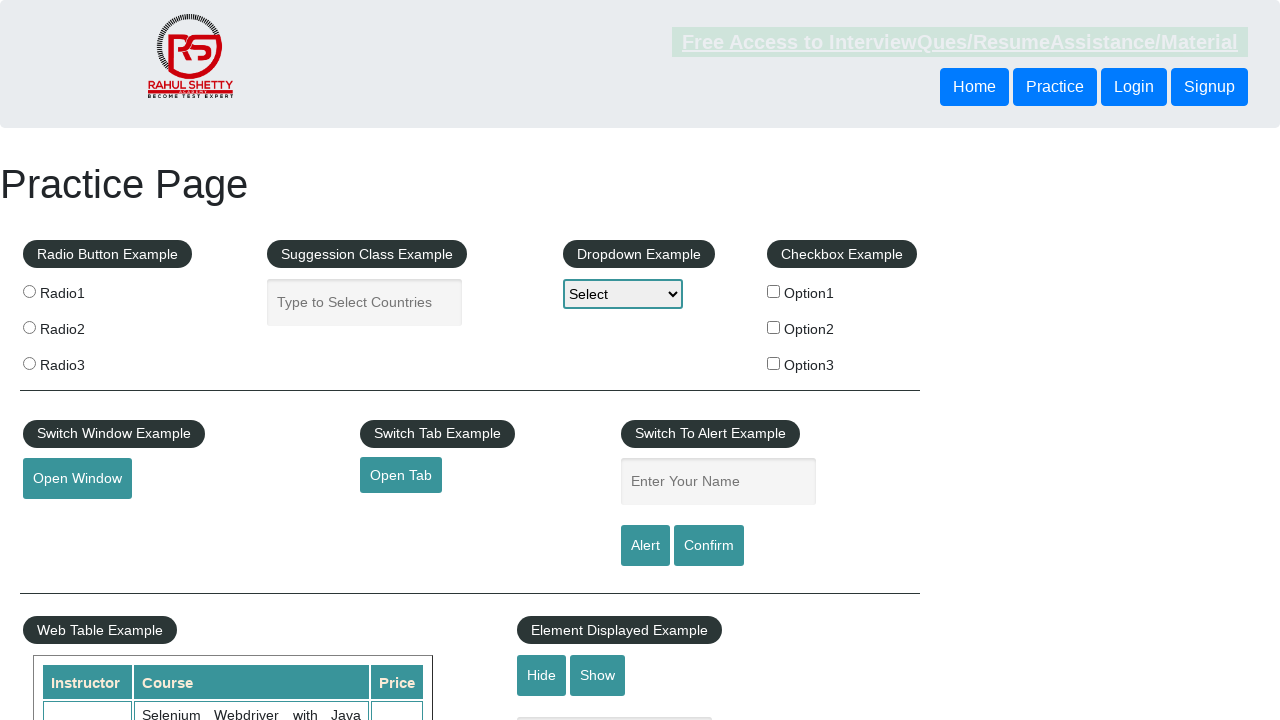

Filled autocomplete field with partial search term 'ind' on #autocomplete
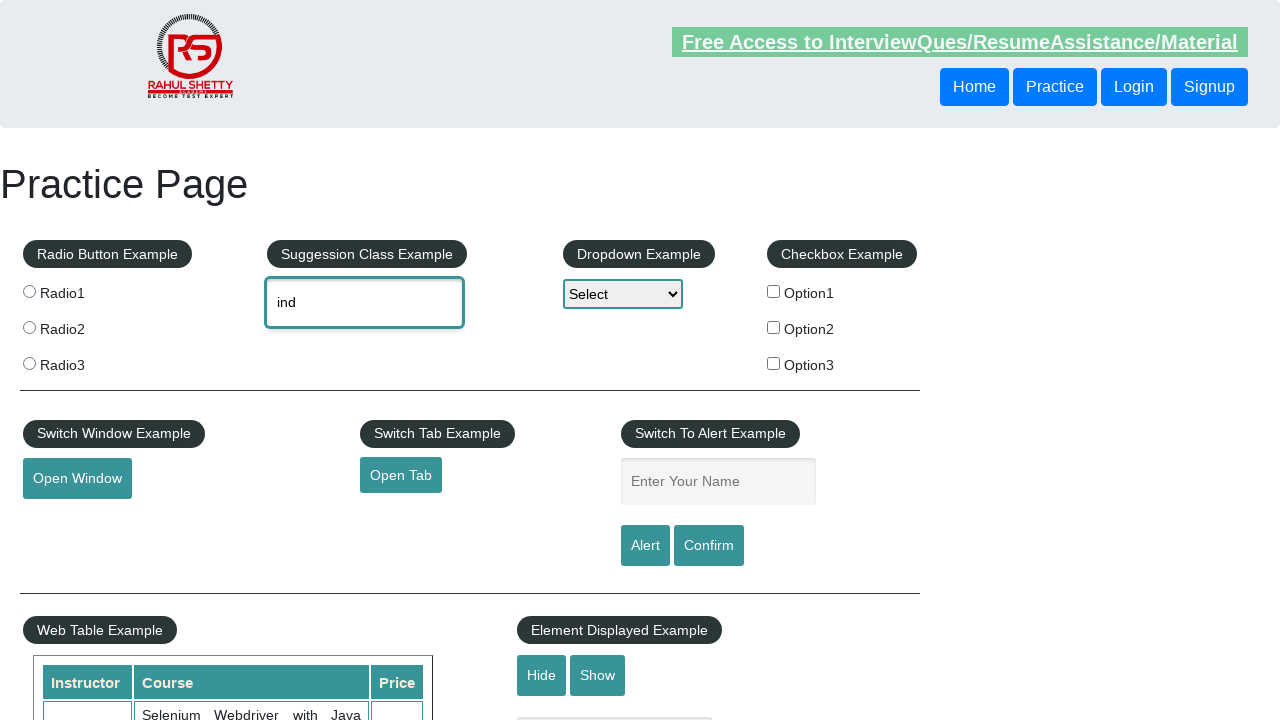

Waited 2 seconds for autocomplete suggestions to appear
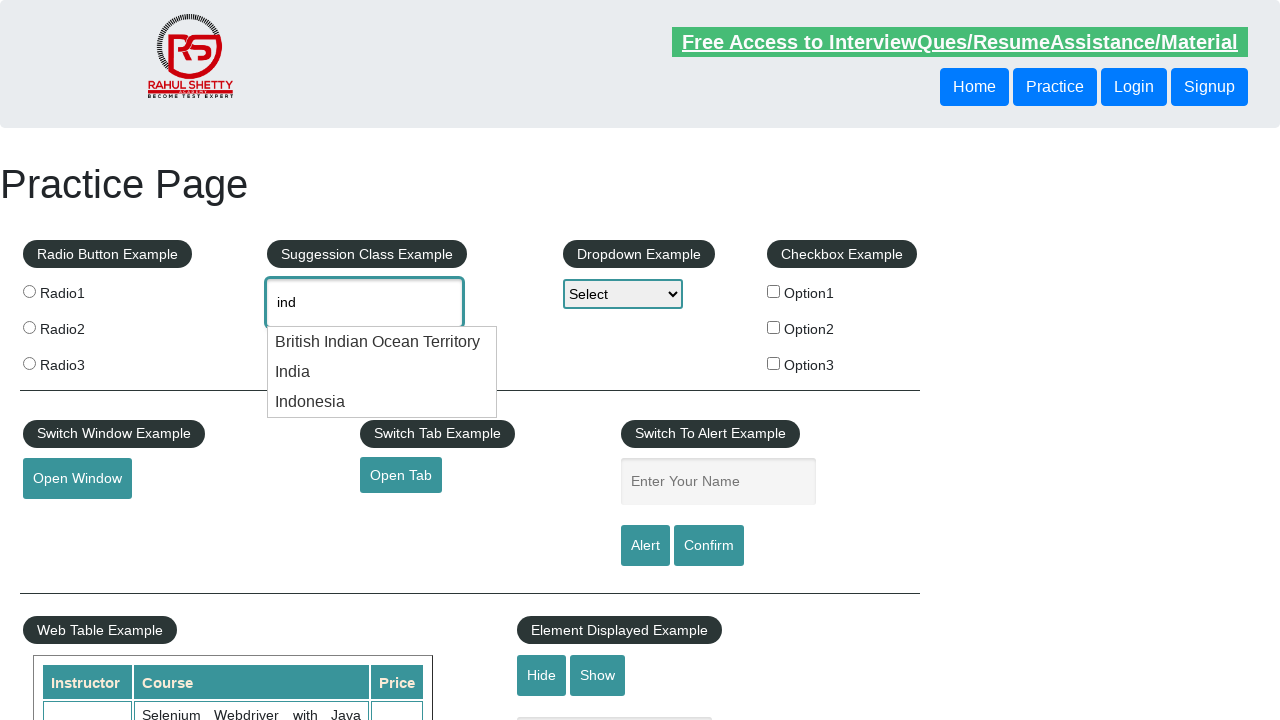

Pressed ArrowDown key once to navigate autocomplete suggestions on #autocomplete
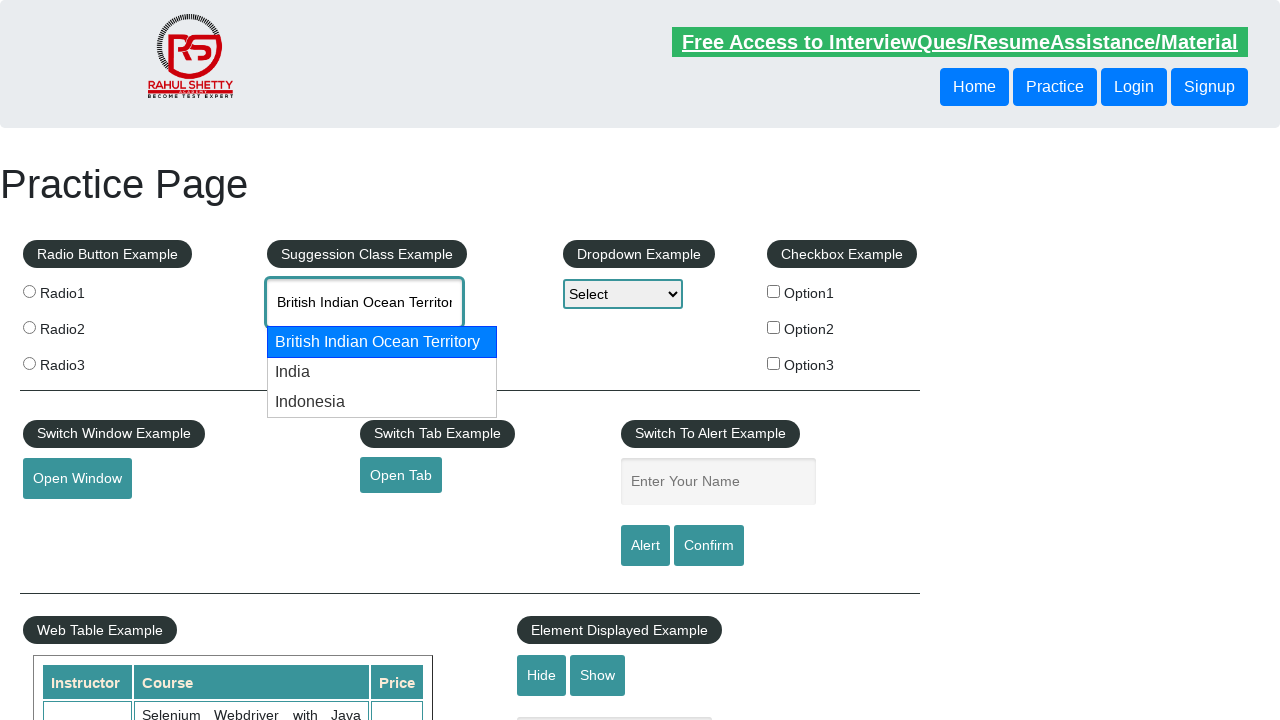

Pressed ArrowDown key a second time to continue navigating suggestions on #autocomplete
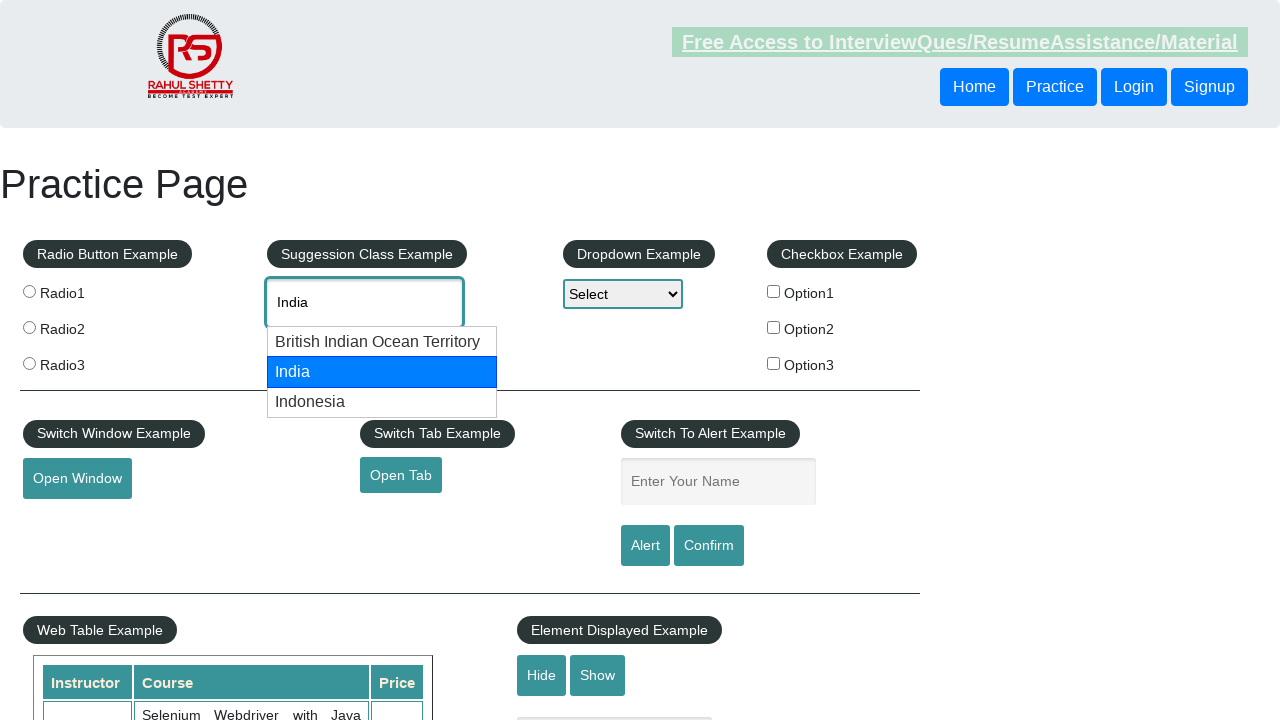

Verified autocomplete field is present after keyboard navigation
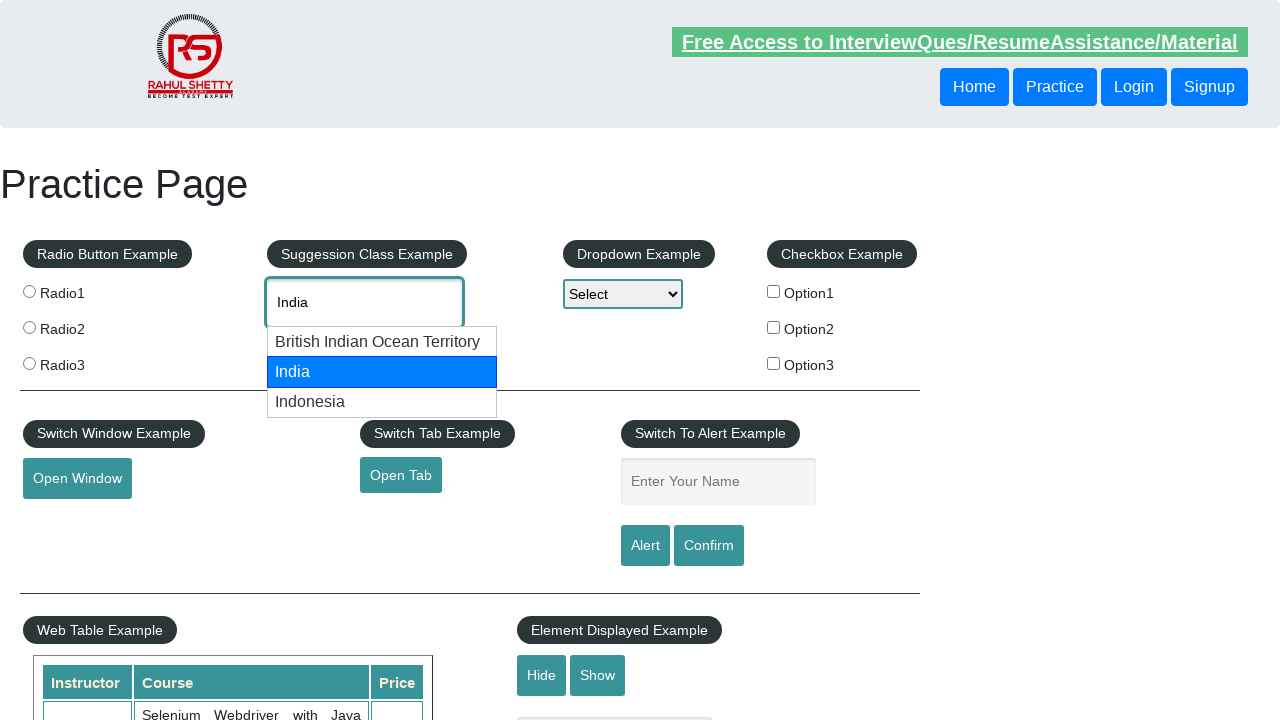

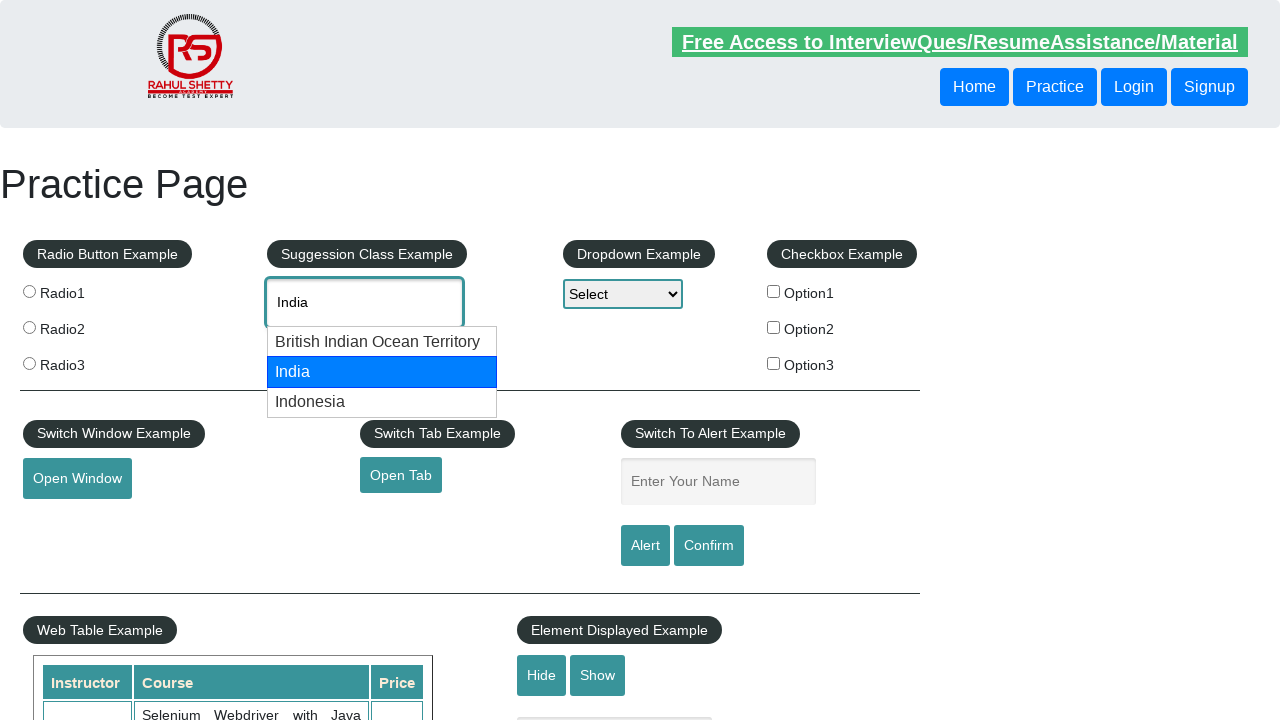